Tests a slow calculator by setting a delay value, performing an addition operation (7 + 8), and verifying the result equals 15 after the calculation completes.

Starting URL: https://bonigarcia.dev/selenium-webdriver-java/slow-calculator.html

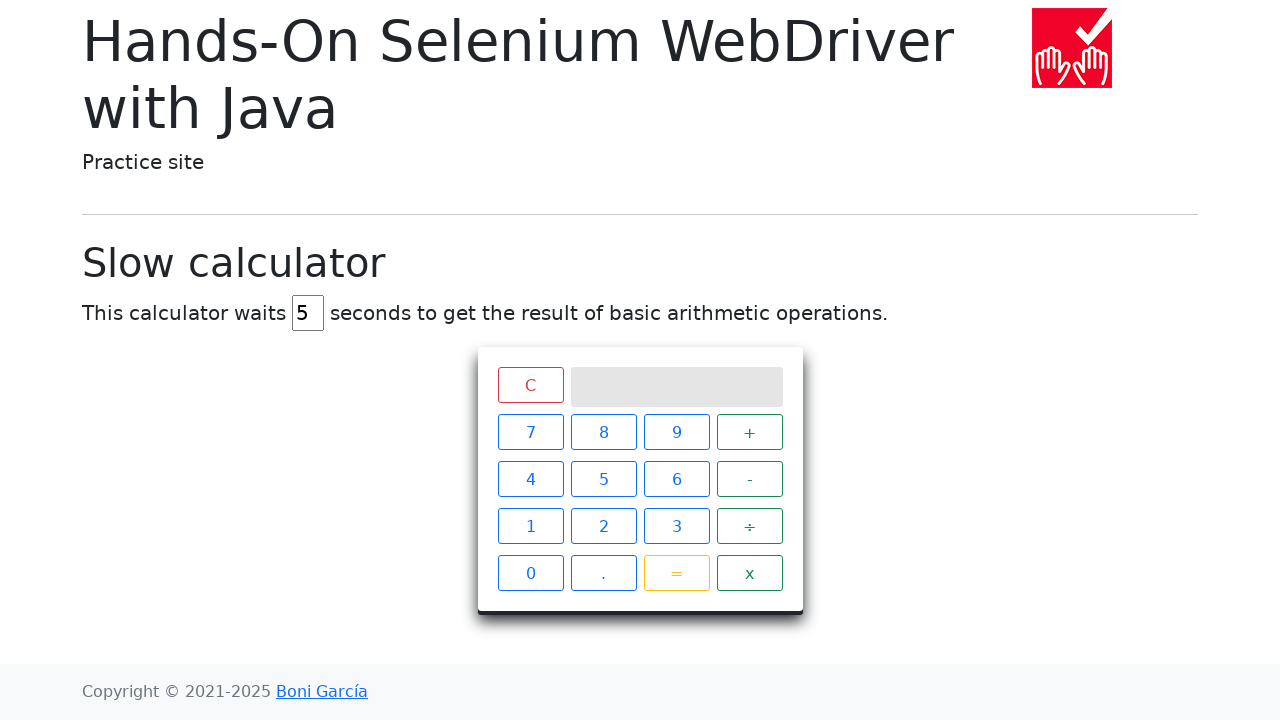

Cleared the delay field on #delay
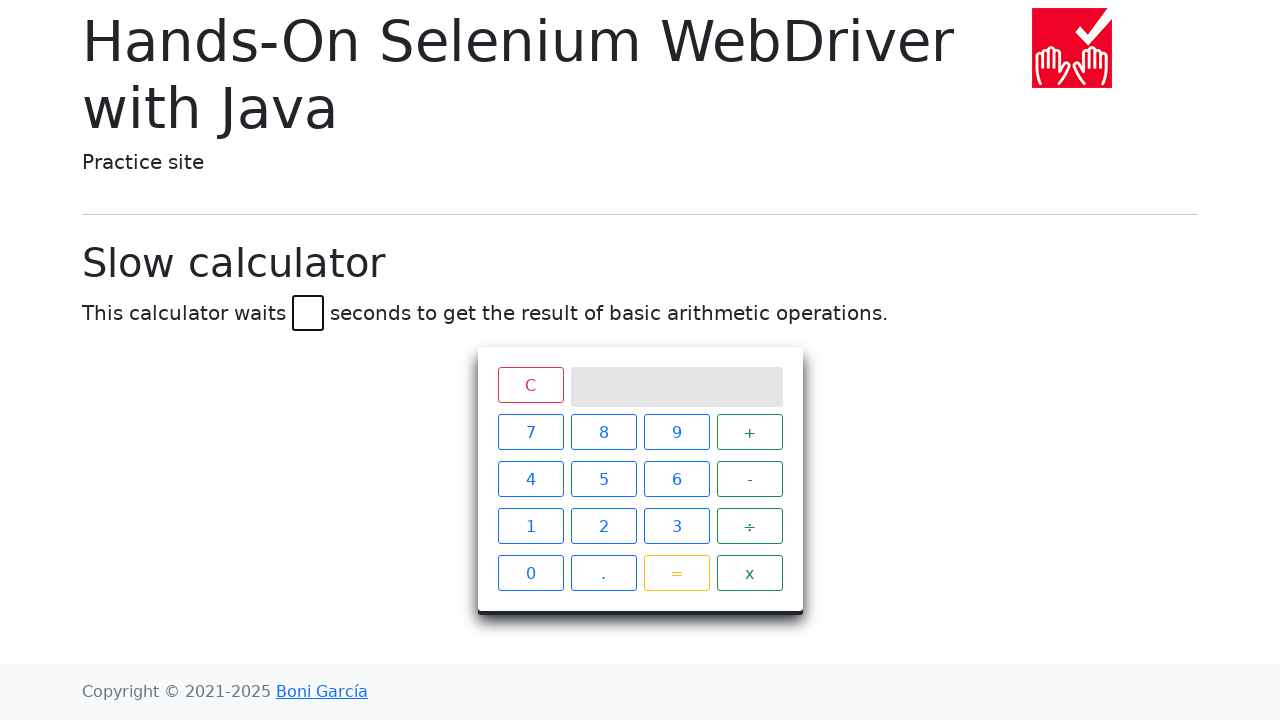

Set delay value to 45 seconds on #delay
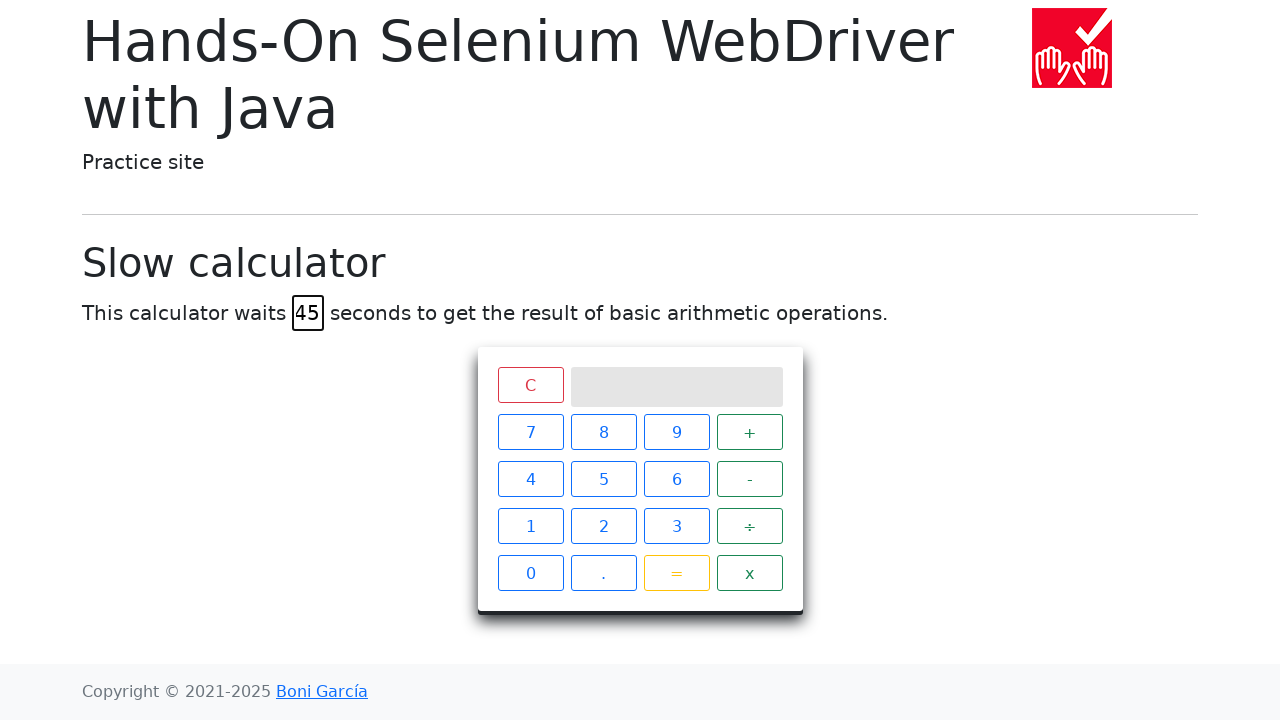

Clicked number 7 at (530, 432) on xpath=//span[text()='7']
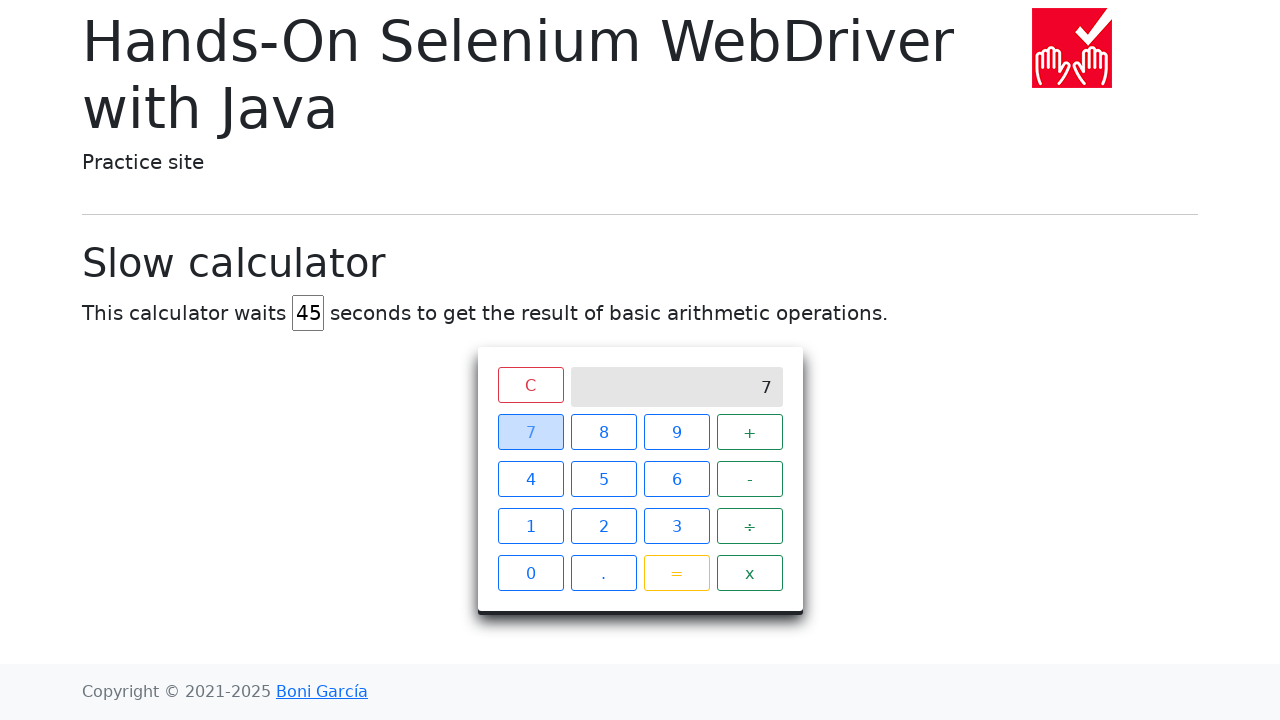

Clicked addition operator at (750, 432) on xpath=//span[text()='+']
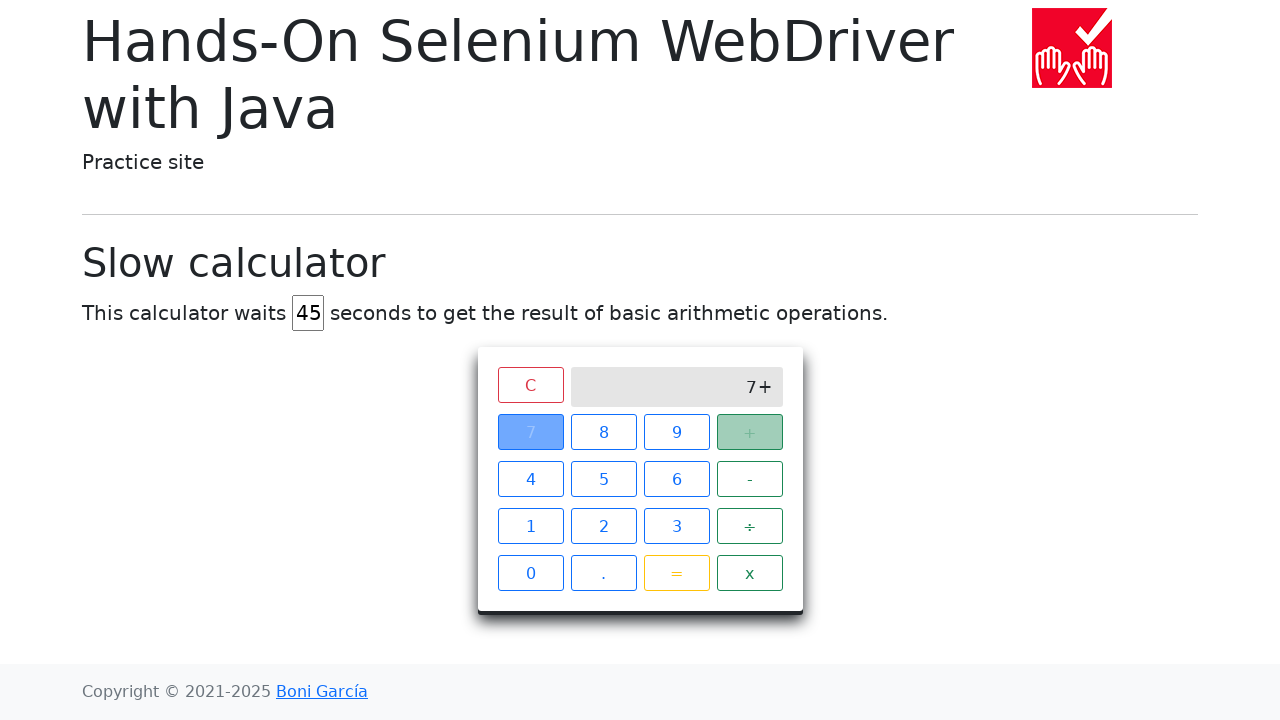

Clicked number 8 at (604, 432) on xpath=//span[text()='8']
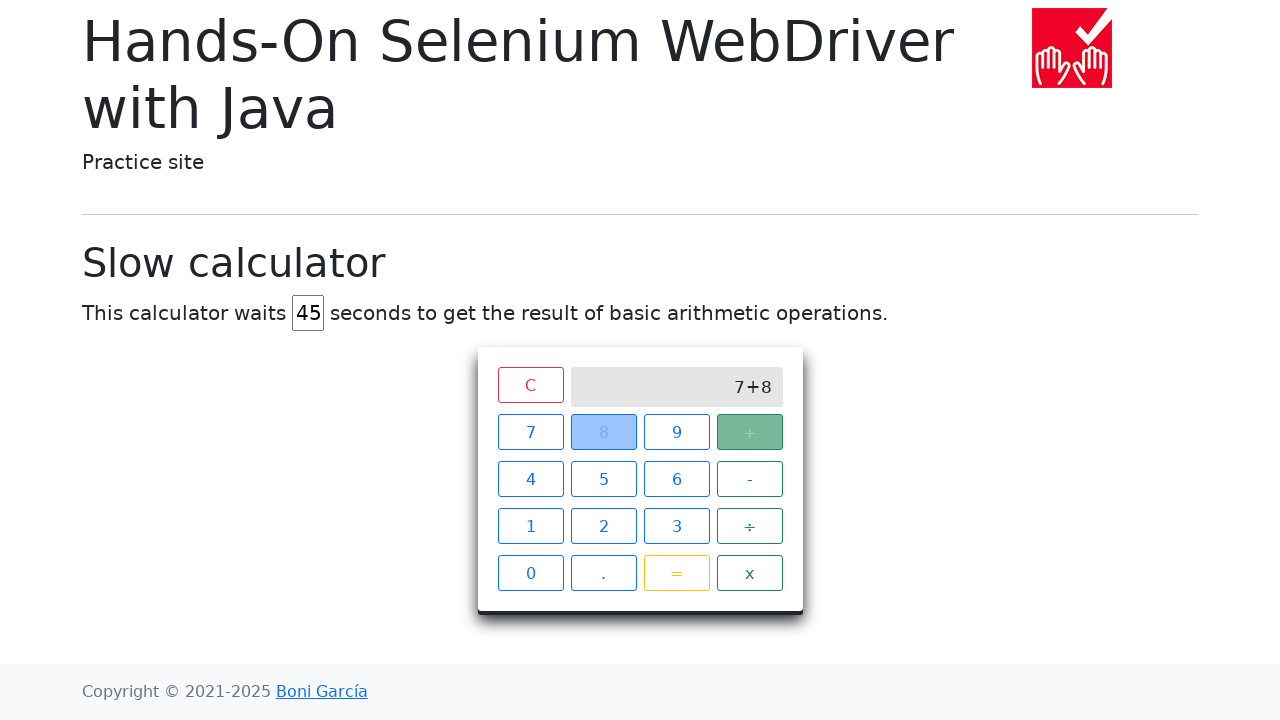

Clicked equals button to perform calculation at (676, 573) on xpath=//span[text()='=']
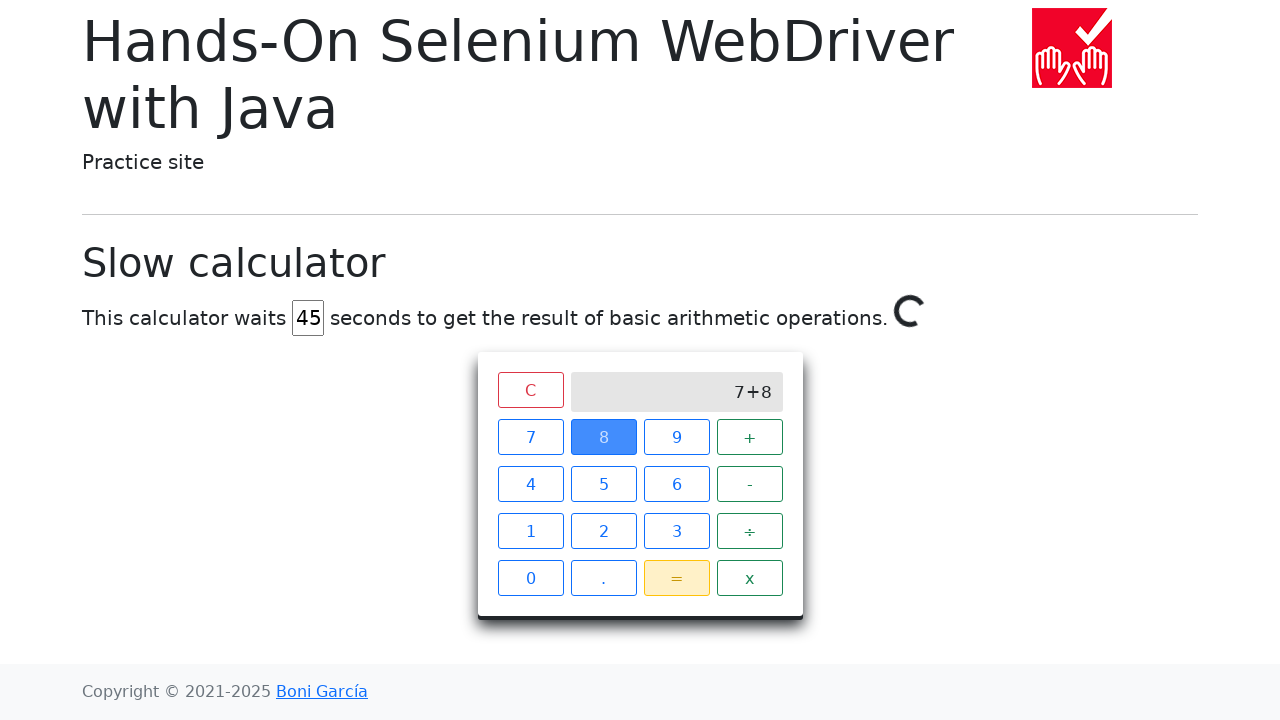

Calculation completed and result 15 verified on screen
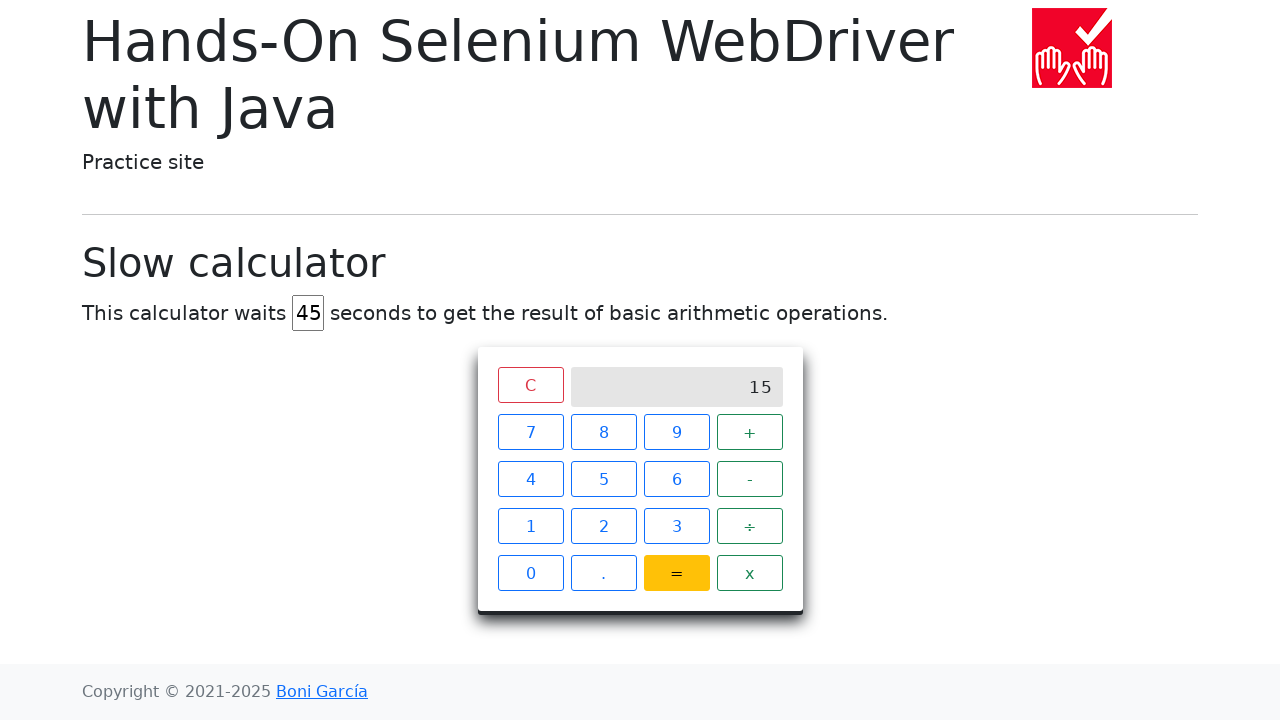

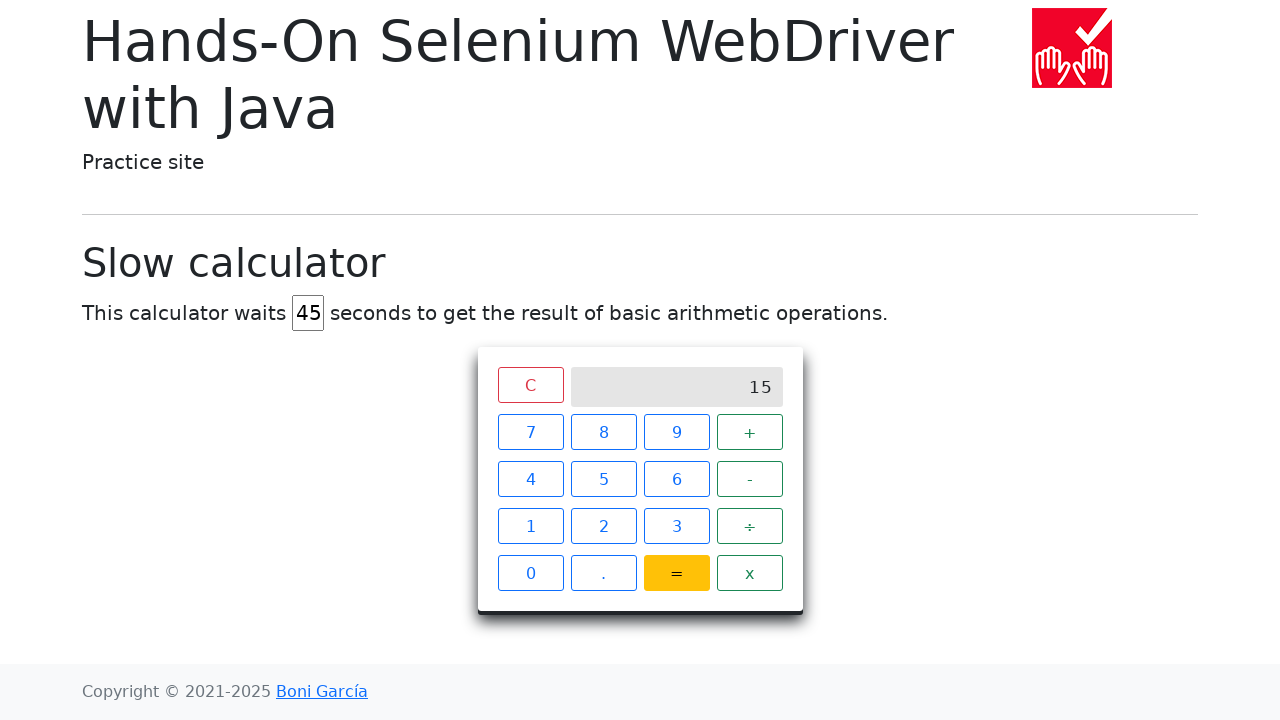